Tests radio button handling by checking if the male radio button is selected, and if not, clicking it; otherwise clicking the female radio button

Starting URL: https://testautomationpractice.blogspot.com/

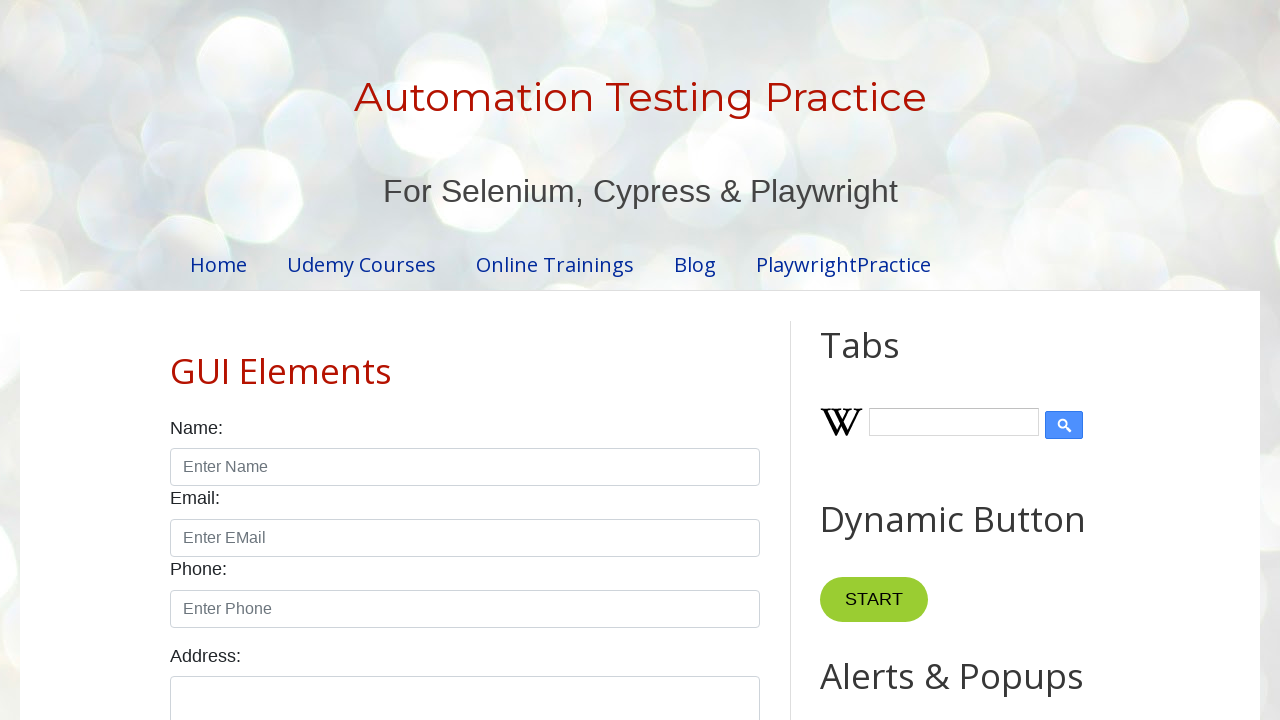

Waited for male radio button to load
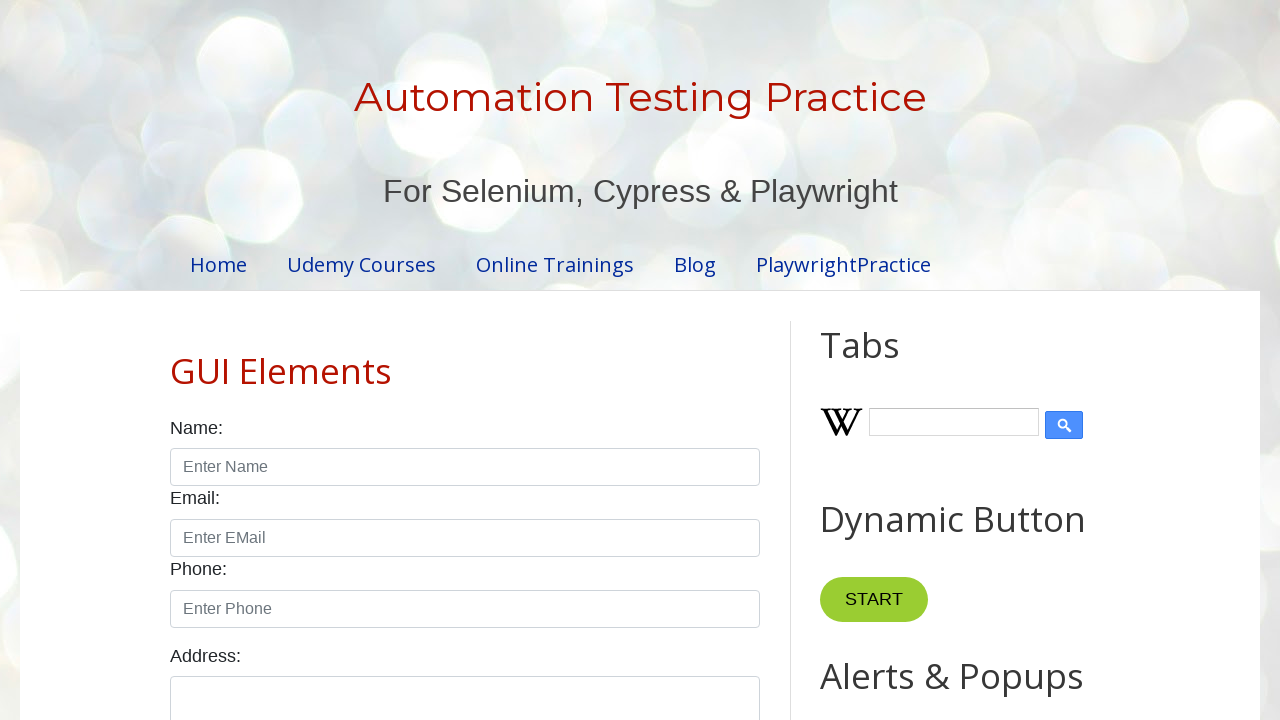

Located male radio button element
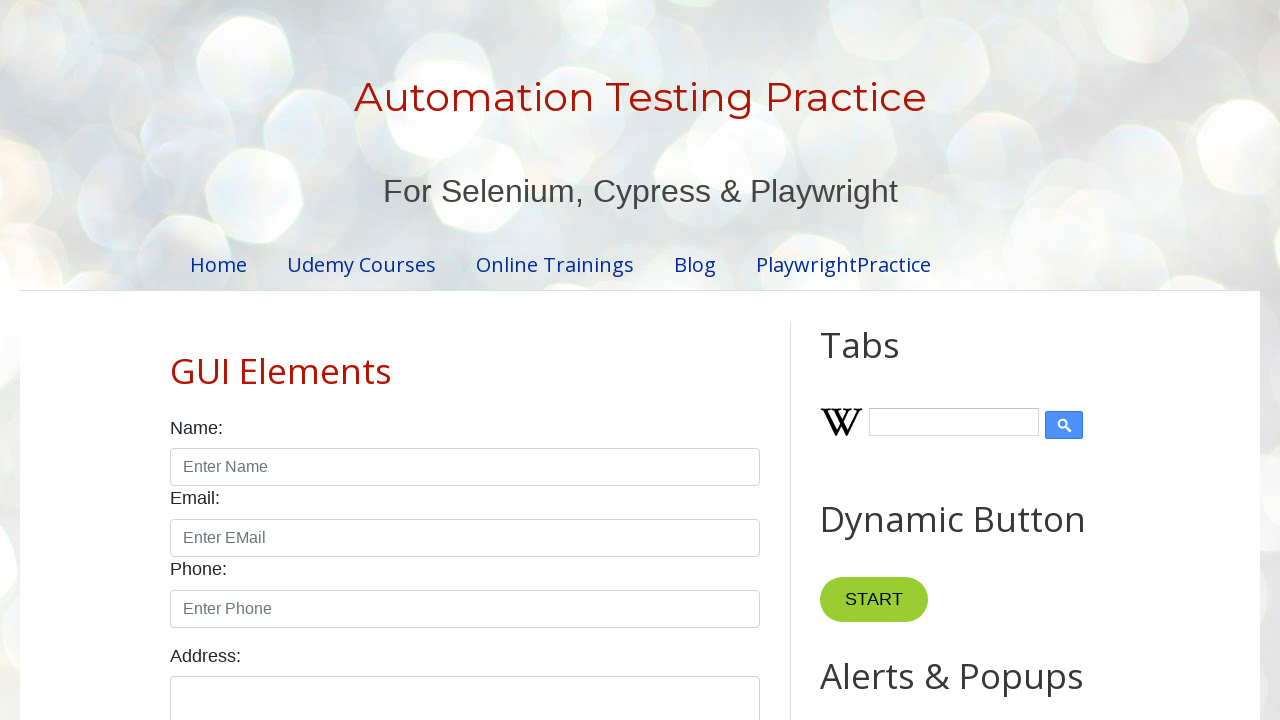

Male radio button was not selected, clicked it to select at (176, 360) on input#male
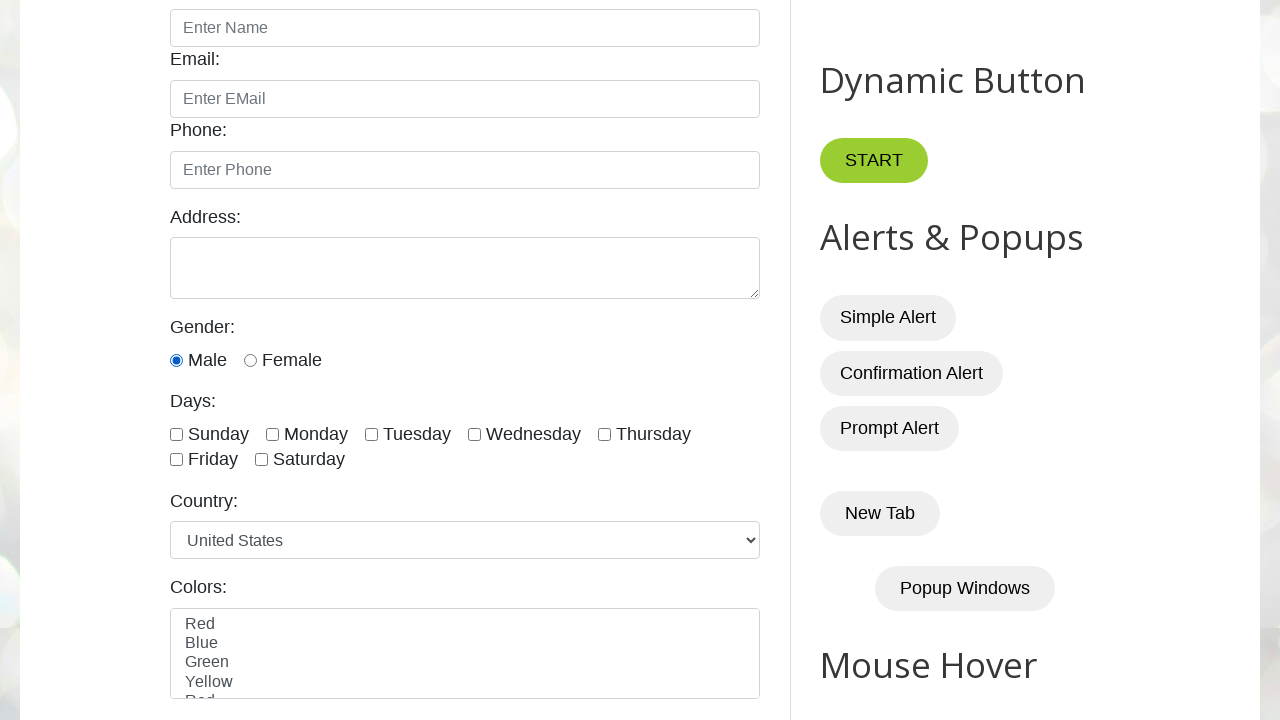

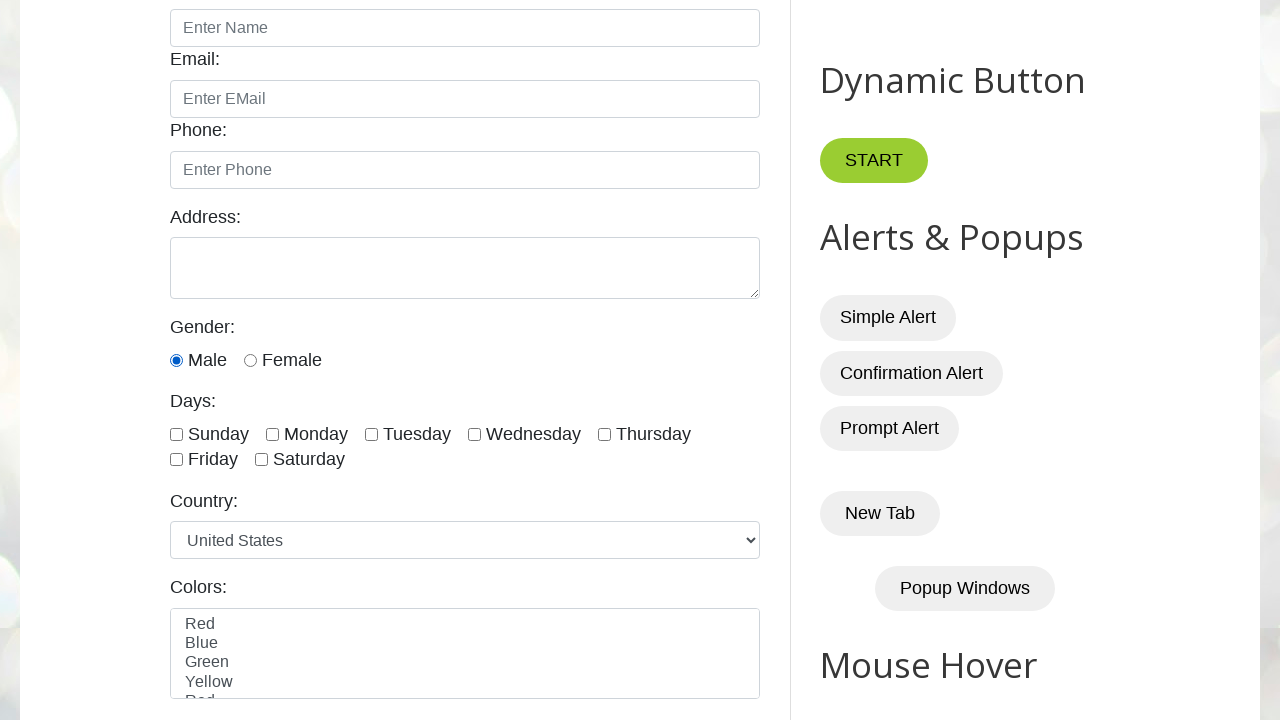